Tests horror book category navigation by clicking on the Horror link and verifying the URL changes accordingly

Starting URL: http://danube-webshop.herokuapp.com/

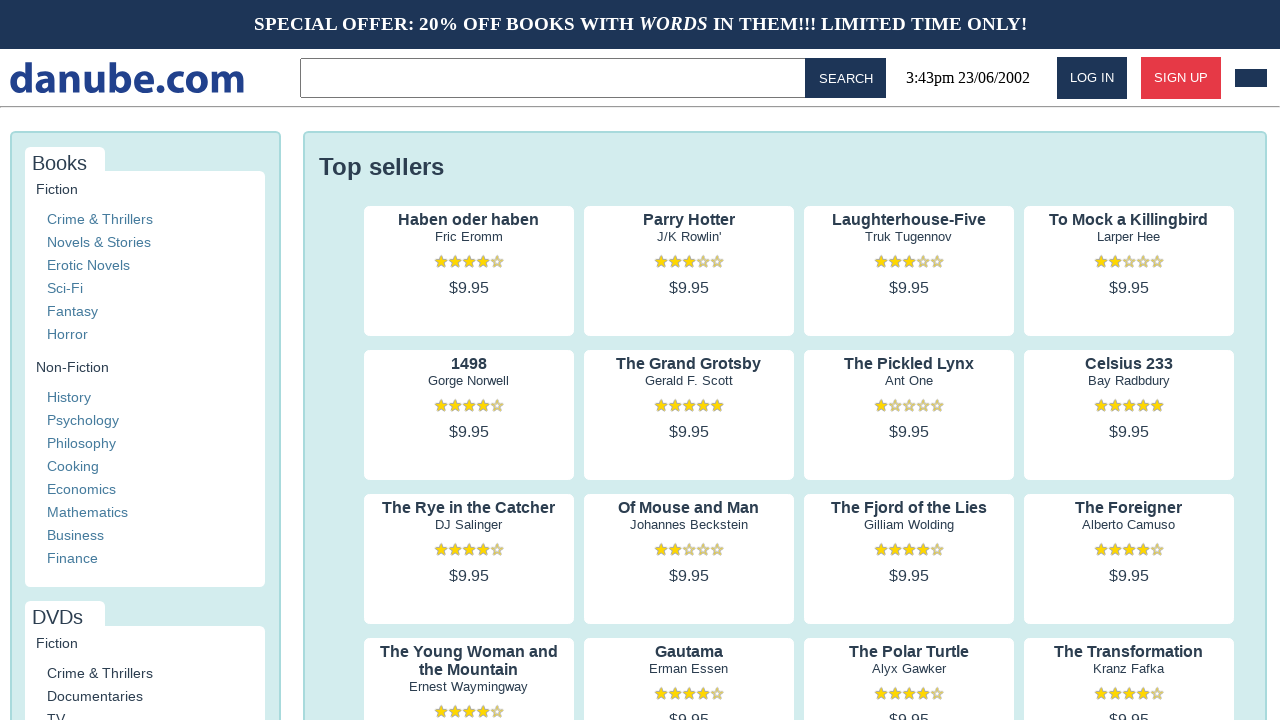

Clicked on Horror category link at (67, 334) on xpath=//a[contains(text(), 'Horror')]
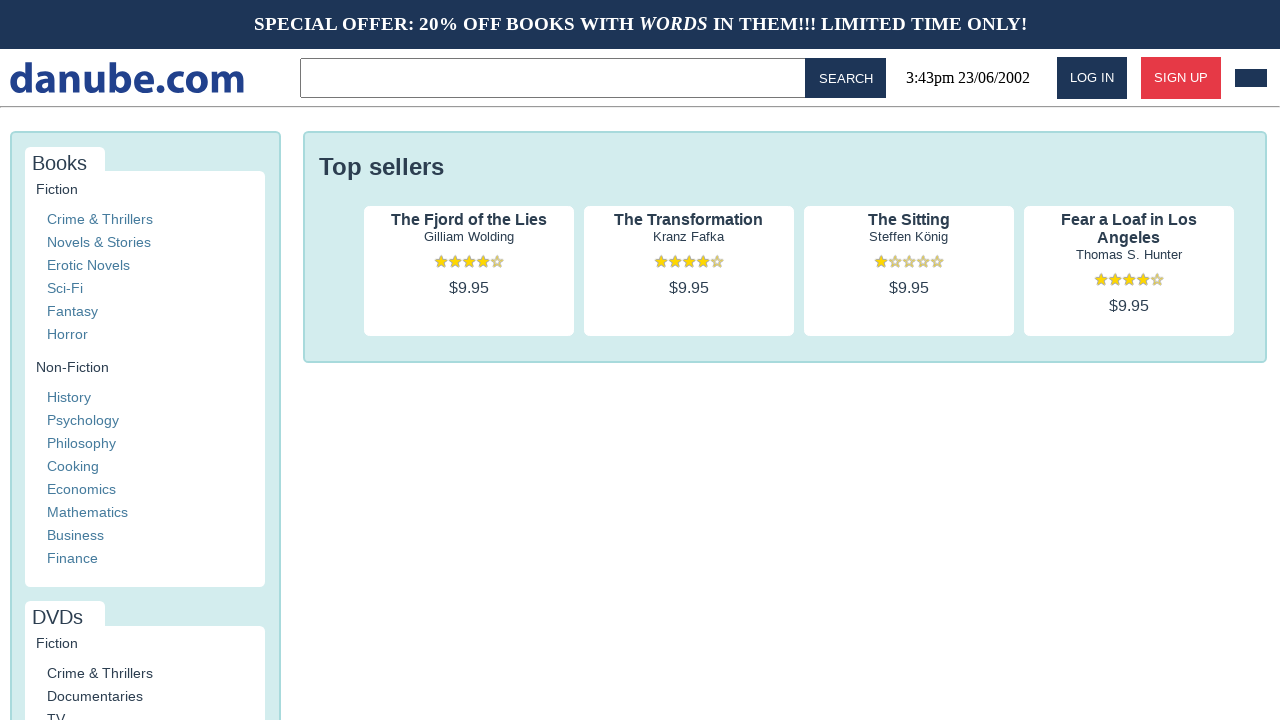

Verified that URL contains 'horror'
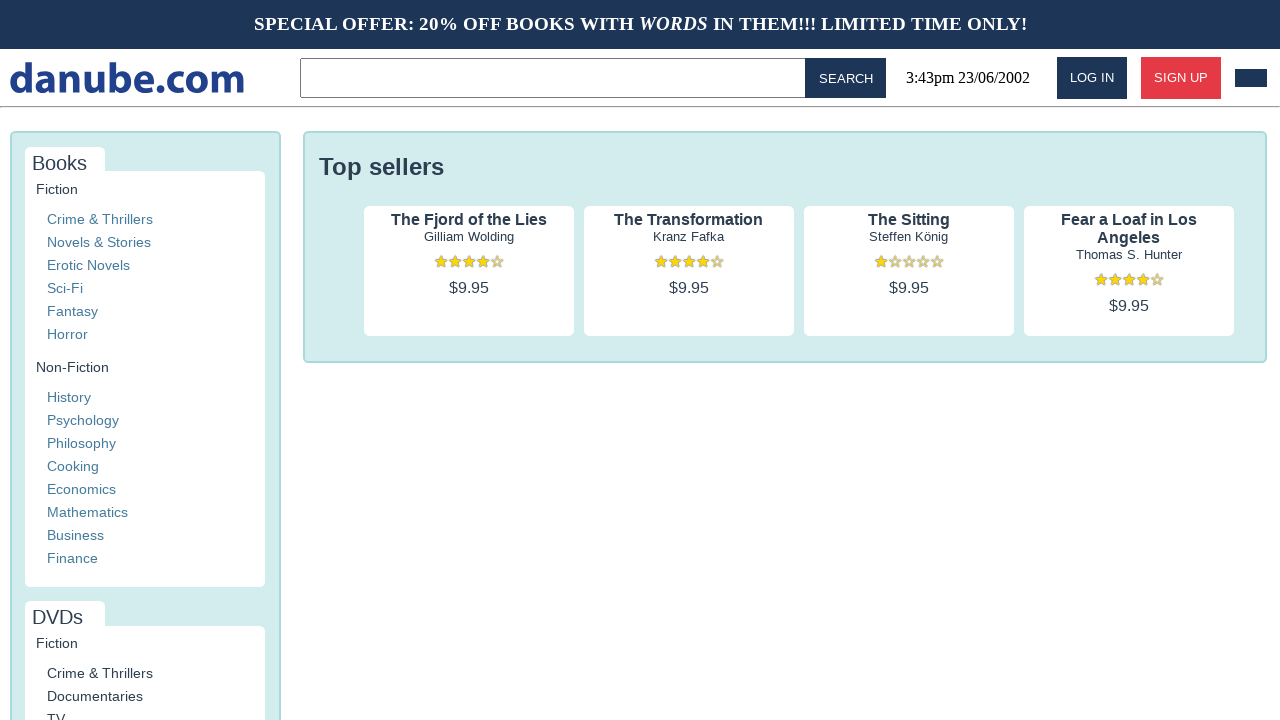

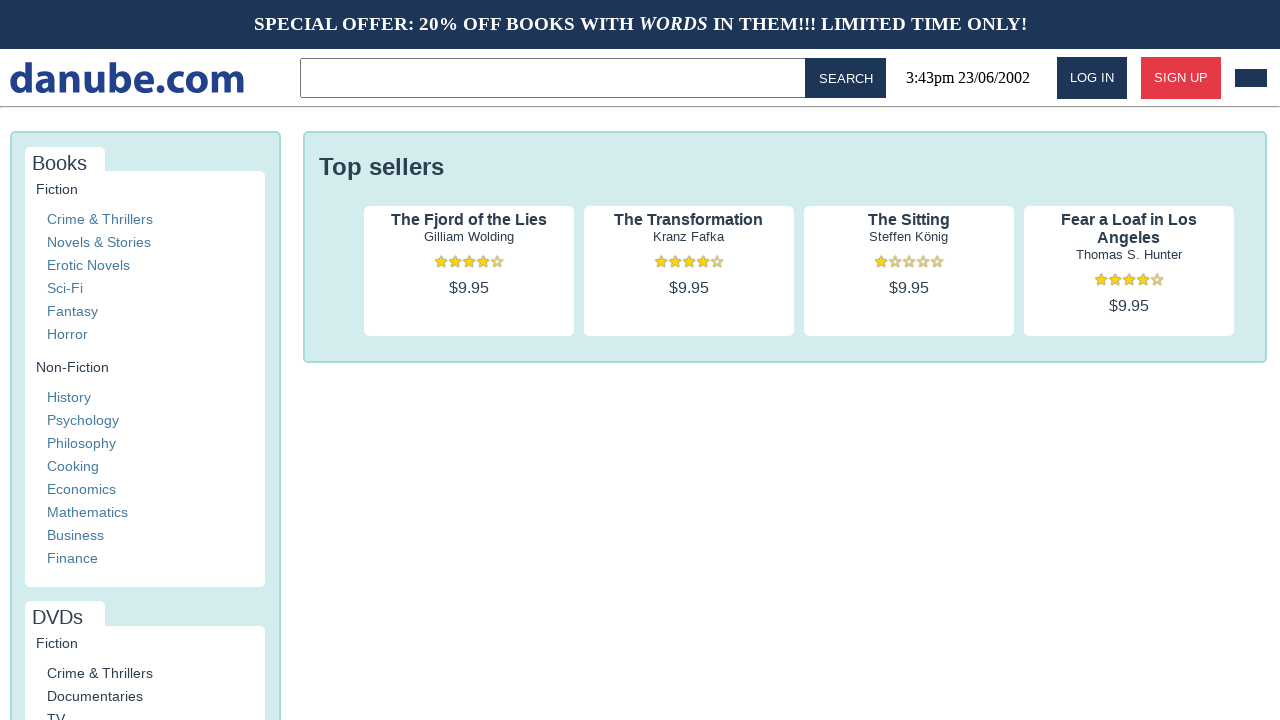